Tests radio button selection by clicking on the "Impressive" radio button option on the DemoQA radio button demo page

Starting URL: https://demoqa.com/radio-button

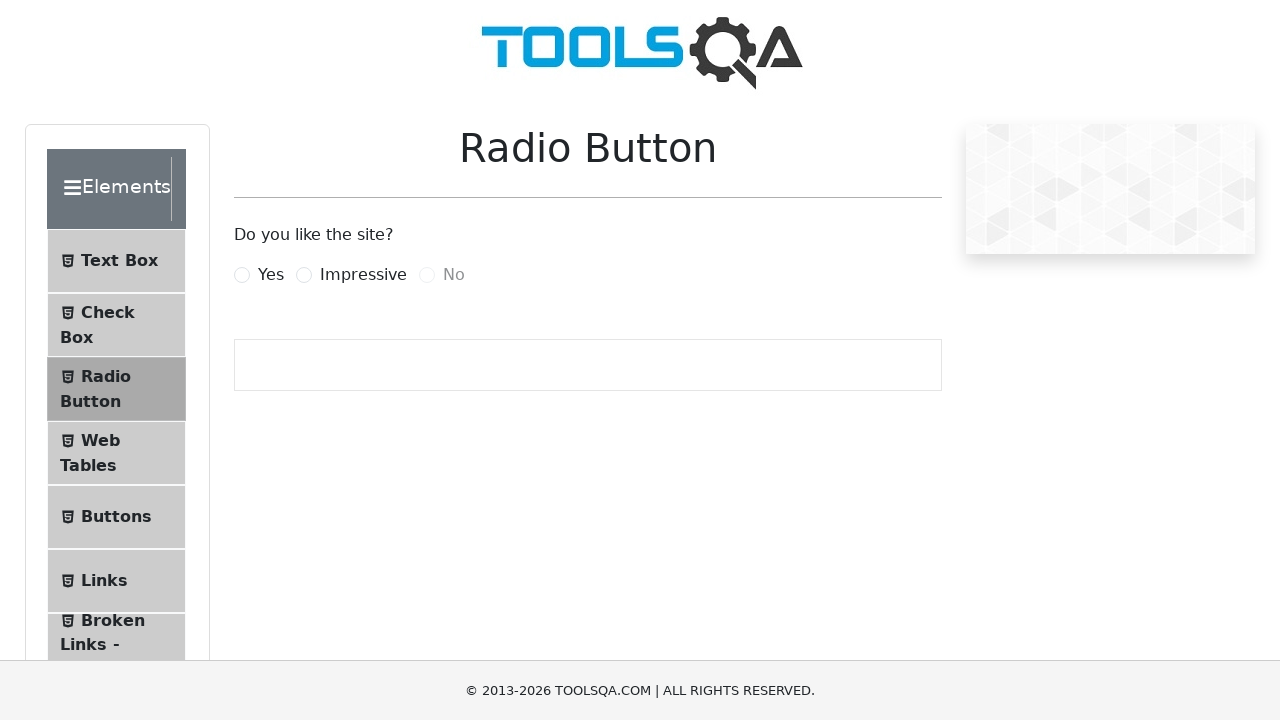

Clicked on the 'Impressive' radio button label to select it at (363, 275) on xpath=//label[text()='Impressive']
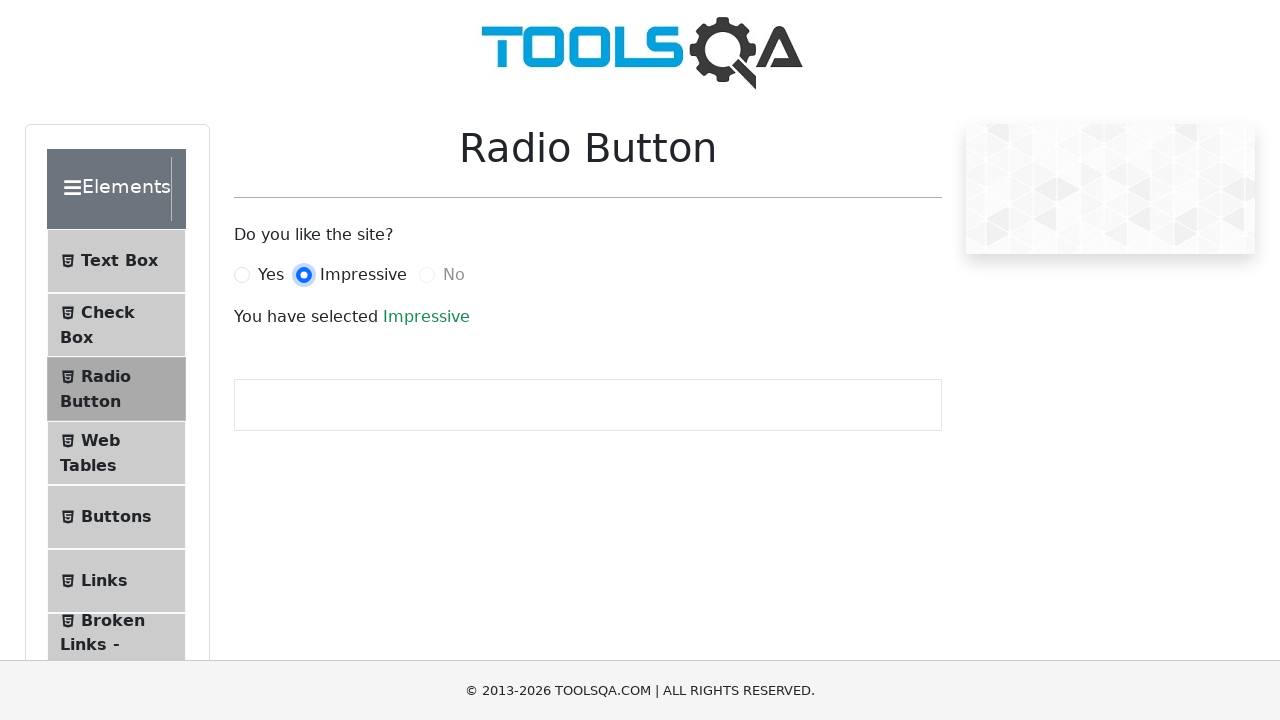

Selection confirmation appeared
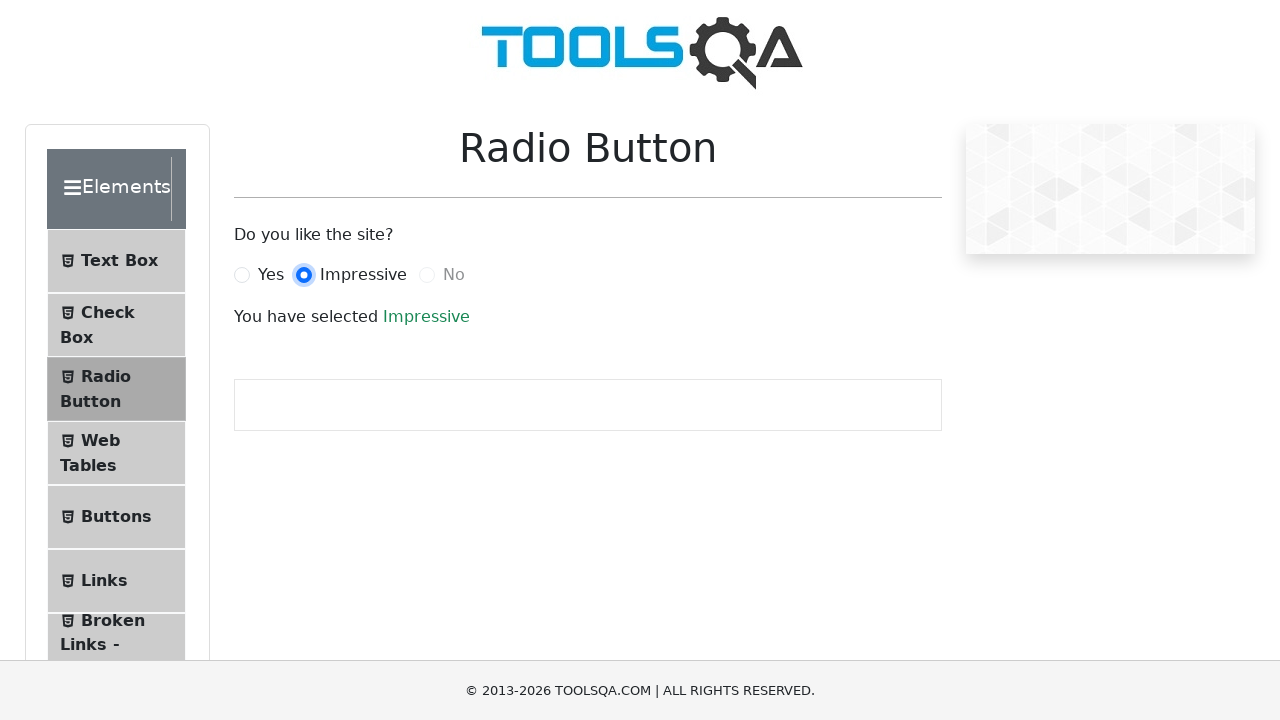

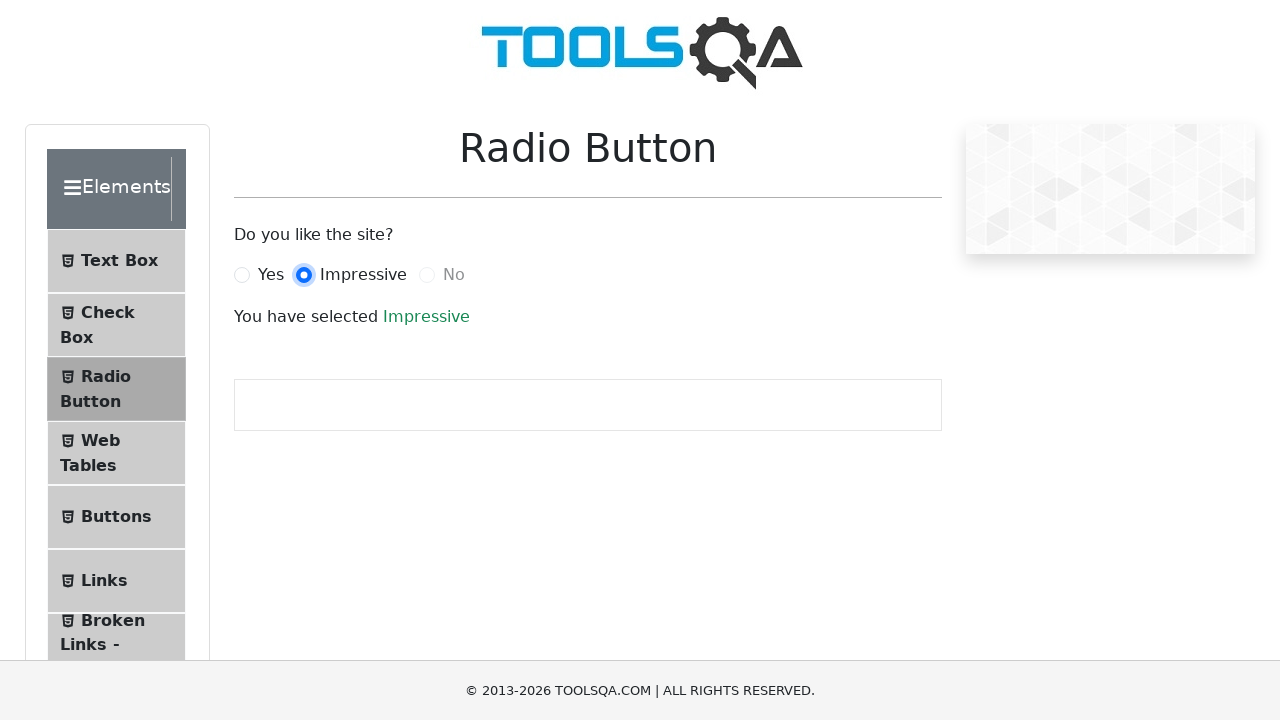